Tests user registration form by filling out personal information fields including email, name, password, and address details, then submitting the form

Starting URL: https://tester.codersguru.pl

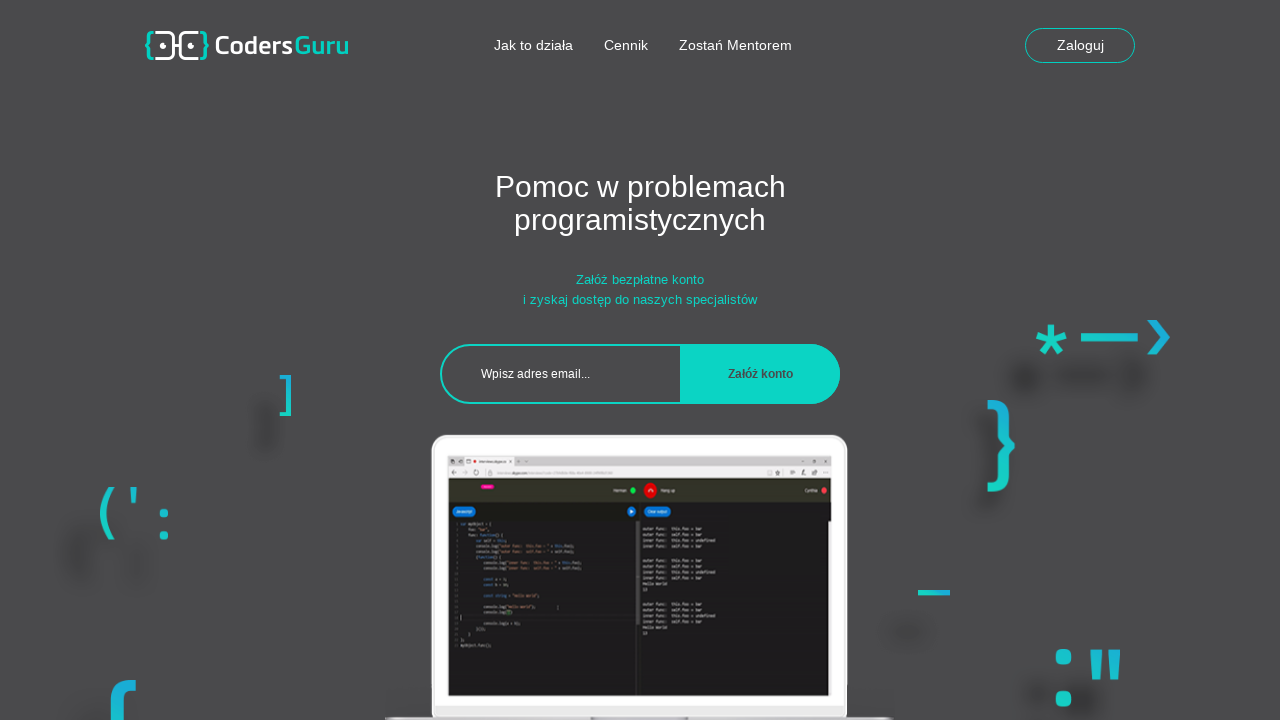

Clicked create account button at (760, 374) on xpath=/html/body/section[3]/div/form/input[2]
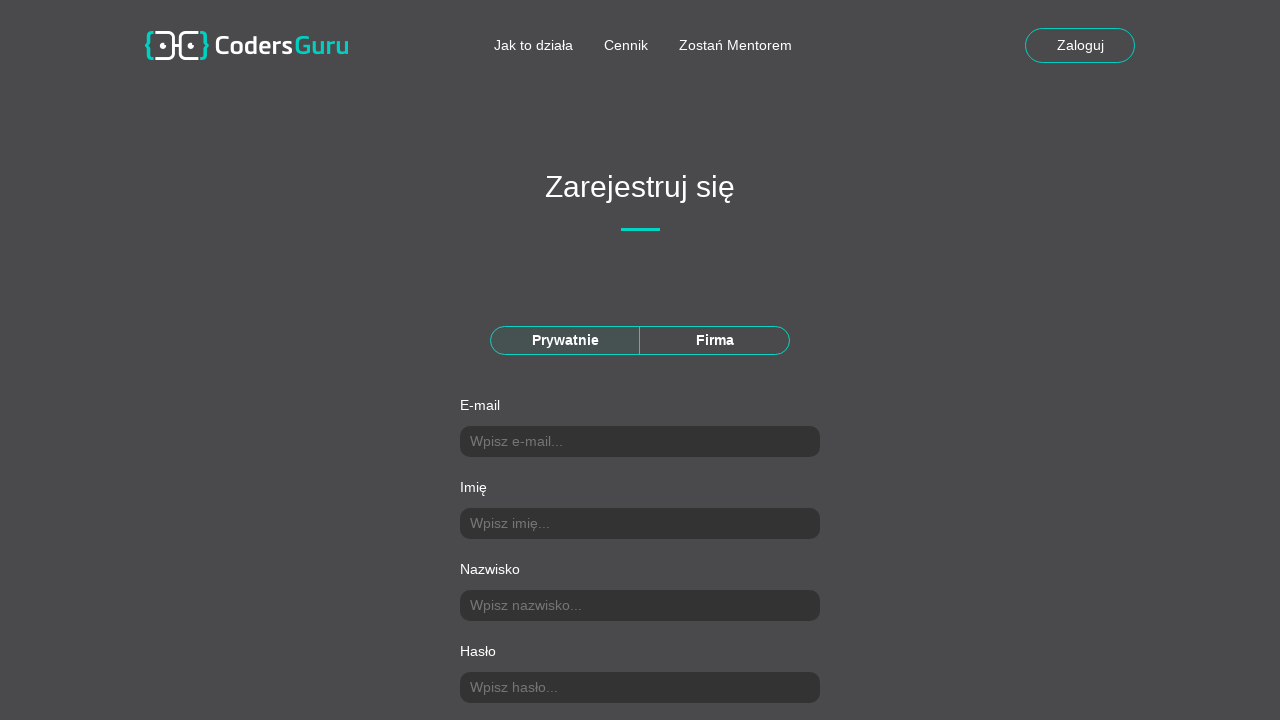

Filled email field with 'user123@example.com' on input[name='fos_user_registration_form[email]']
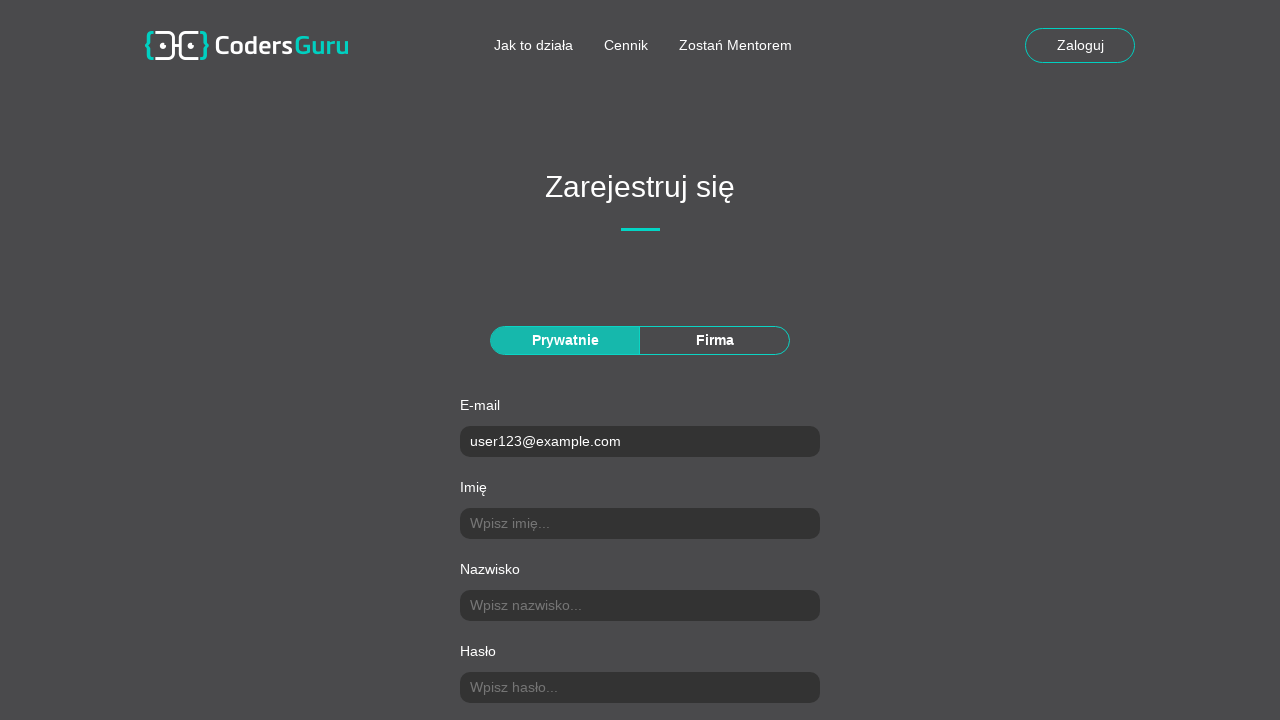

Filled first name field with 'Anna' on input[name='fos_user_registration_form[name]']
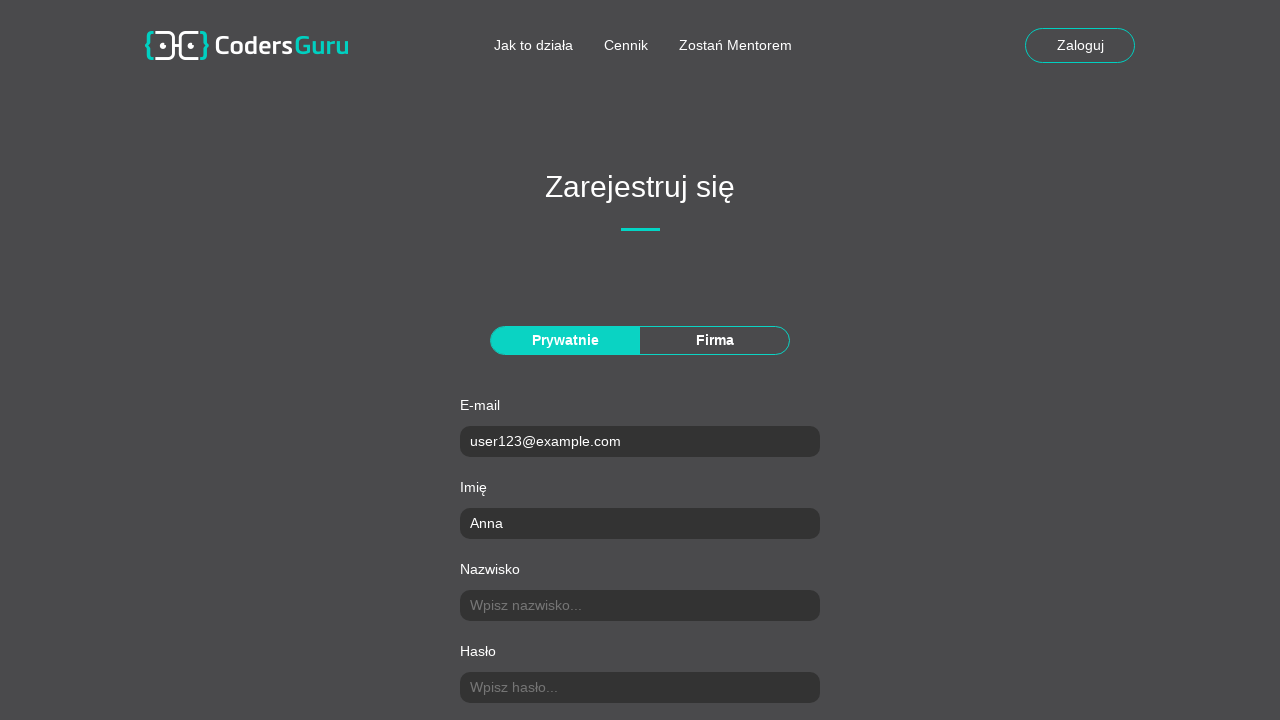

Filled last name field with 'Nowak' on input[name='fos_user_registration_form[lastname]']
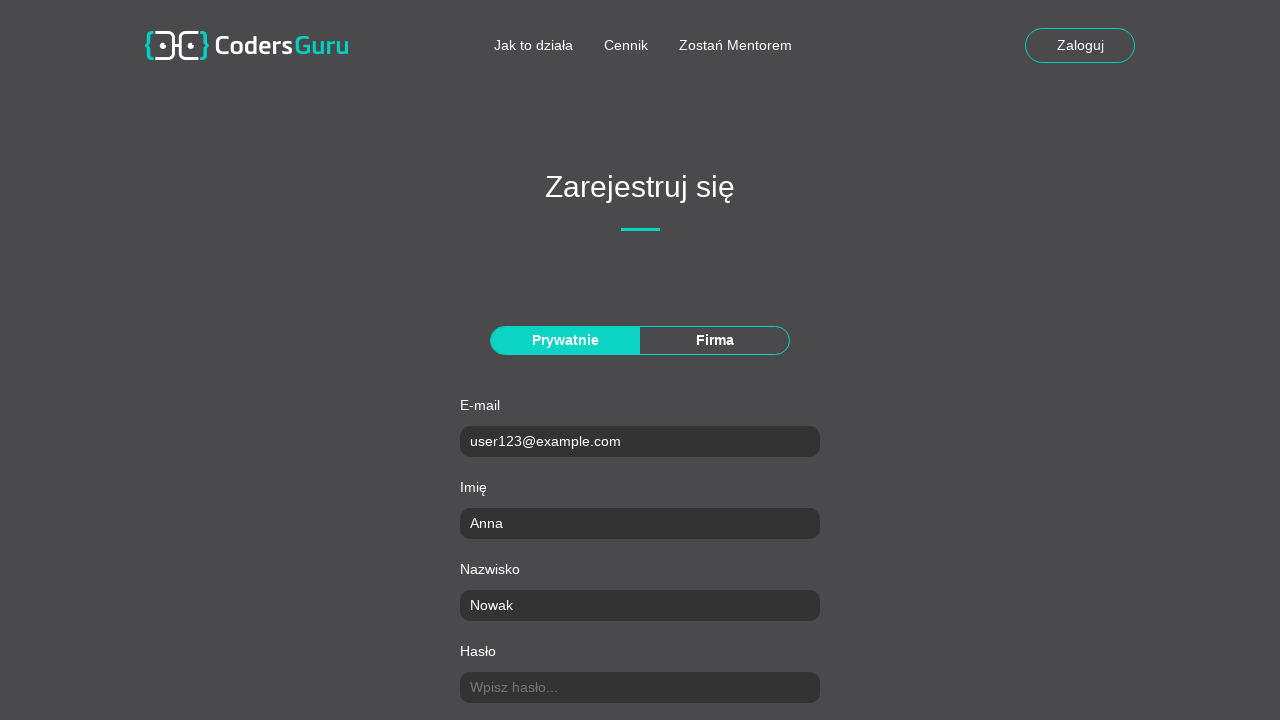

Filled password field with 'TestPass456' on input[name='fos_user_registration_form[plainPassword][first]']
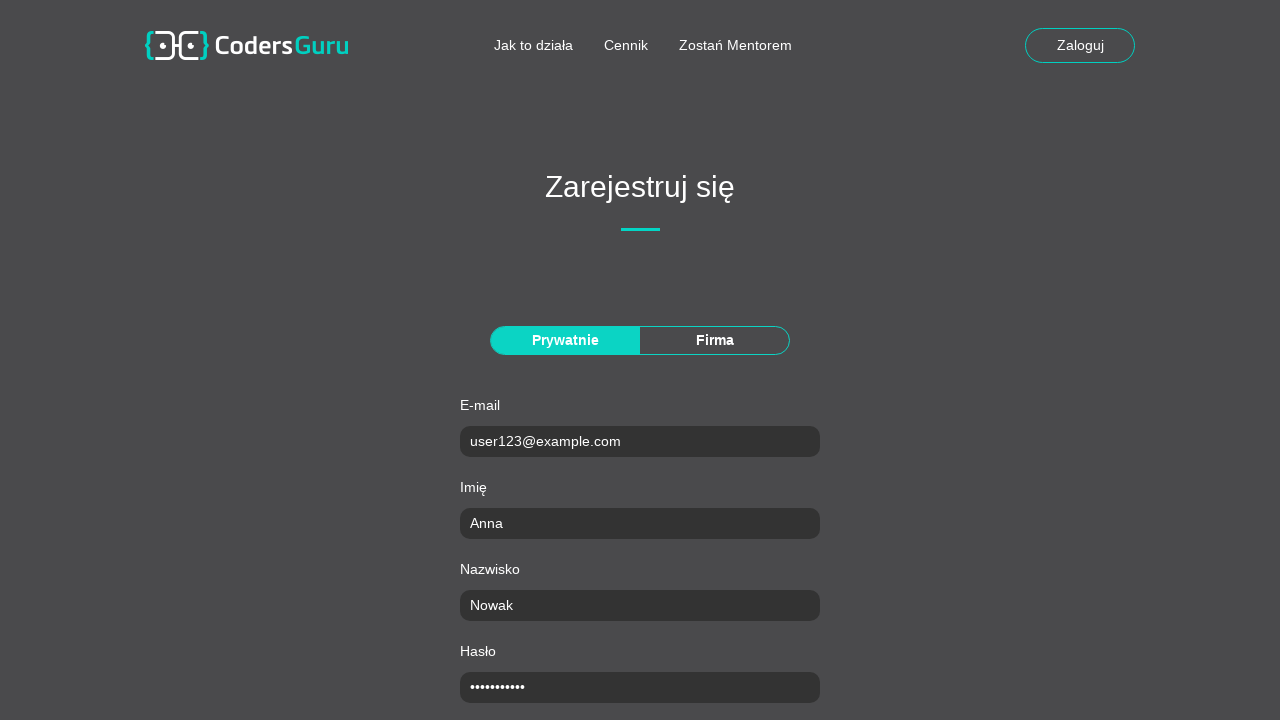

Filled password confirmation field with 'TestPass456' on input[name='fos_user_registration_form[plainPassword][second]']
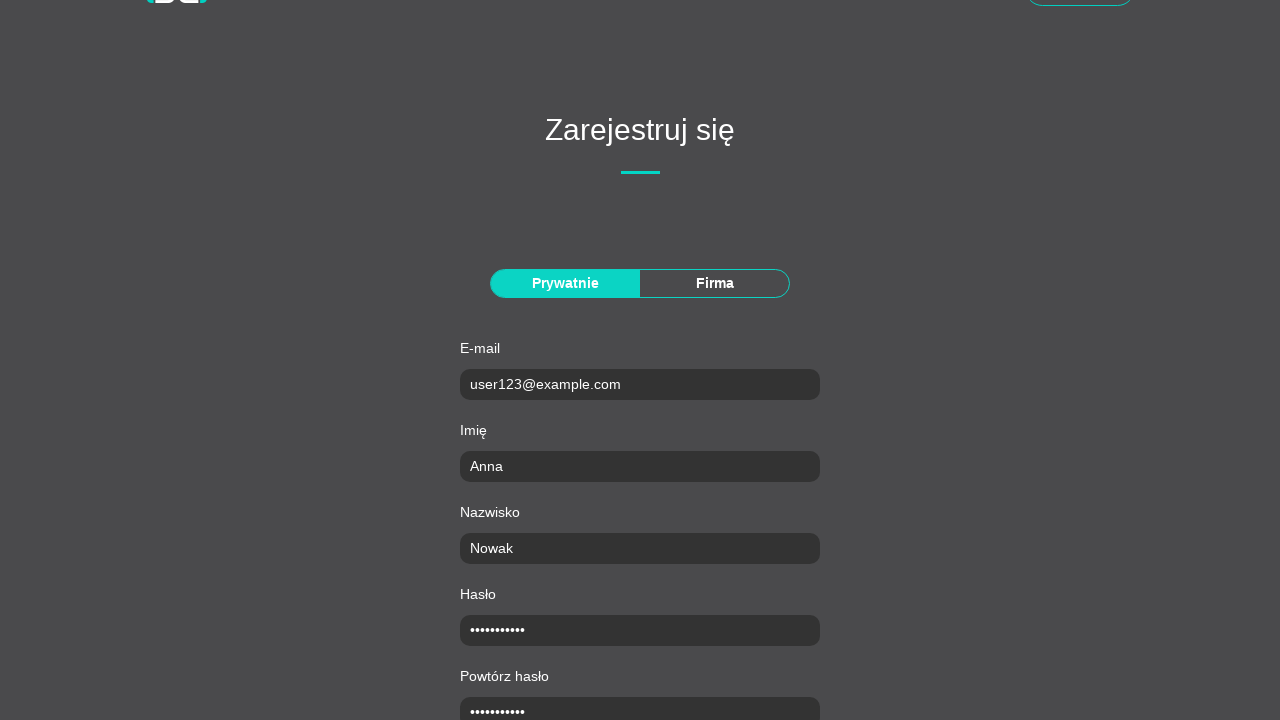

Filled city field with 'Kraków' on input[name='form[city]']
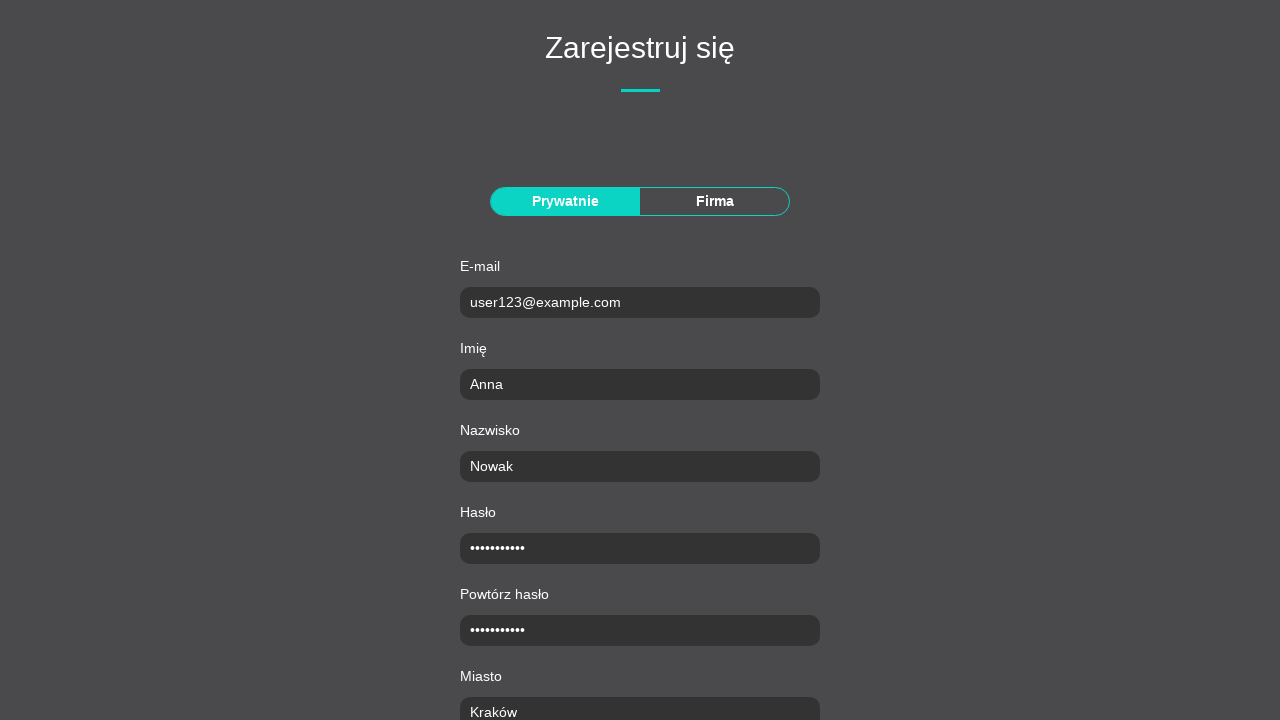

Filled postal code field with '30-123' on input[name='form[postal_code]']
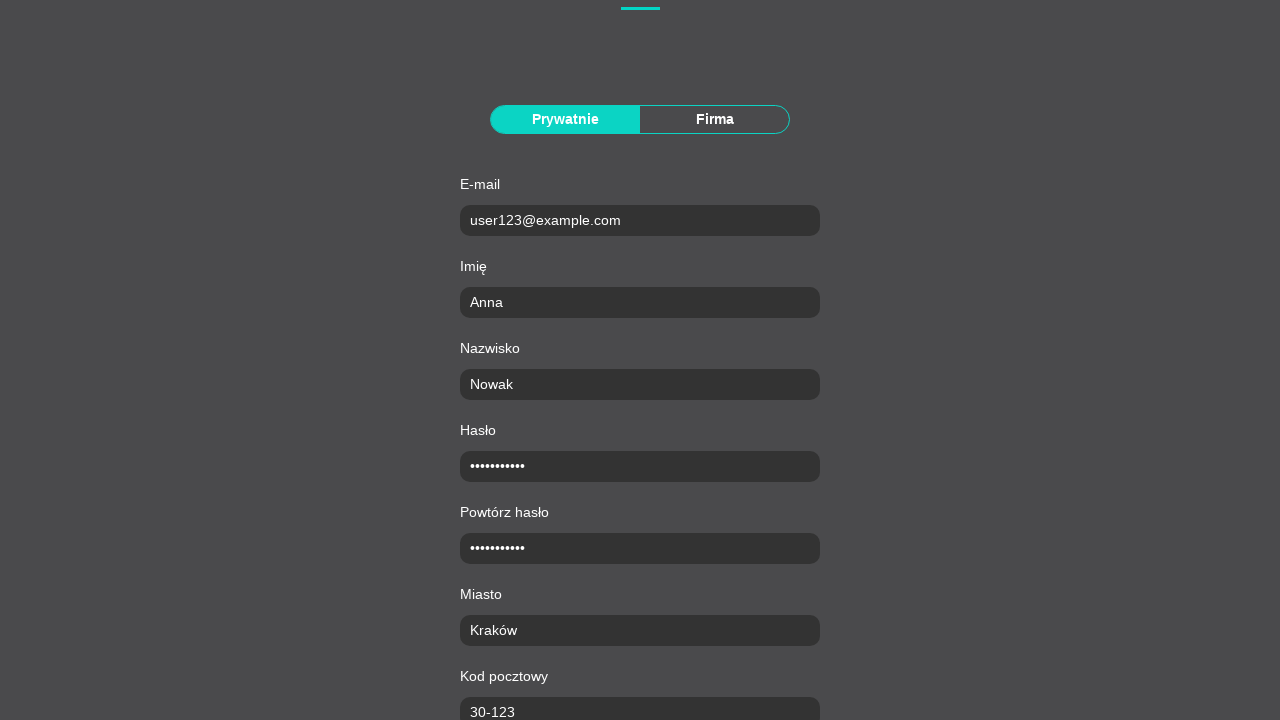

Filled street field with 'Główna' on input[name='form[street]']
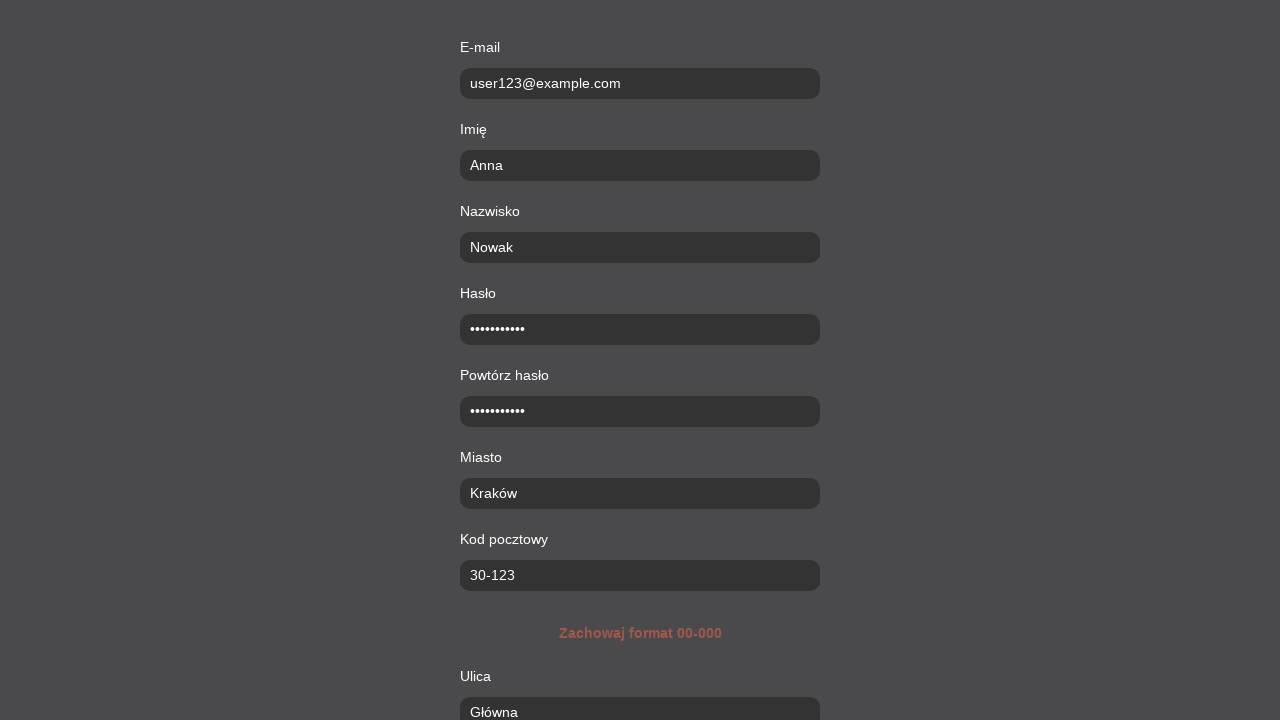

Filled house number field with '15/3' on input[name='form[number]']
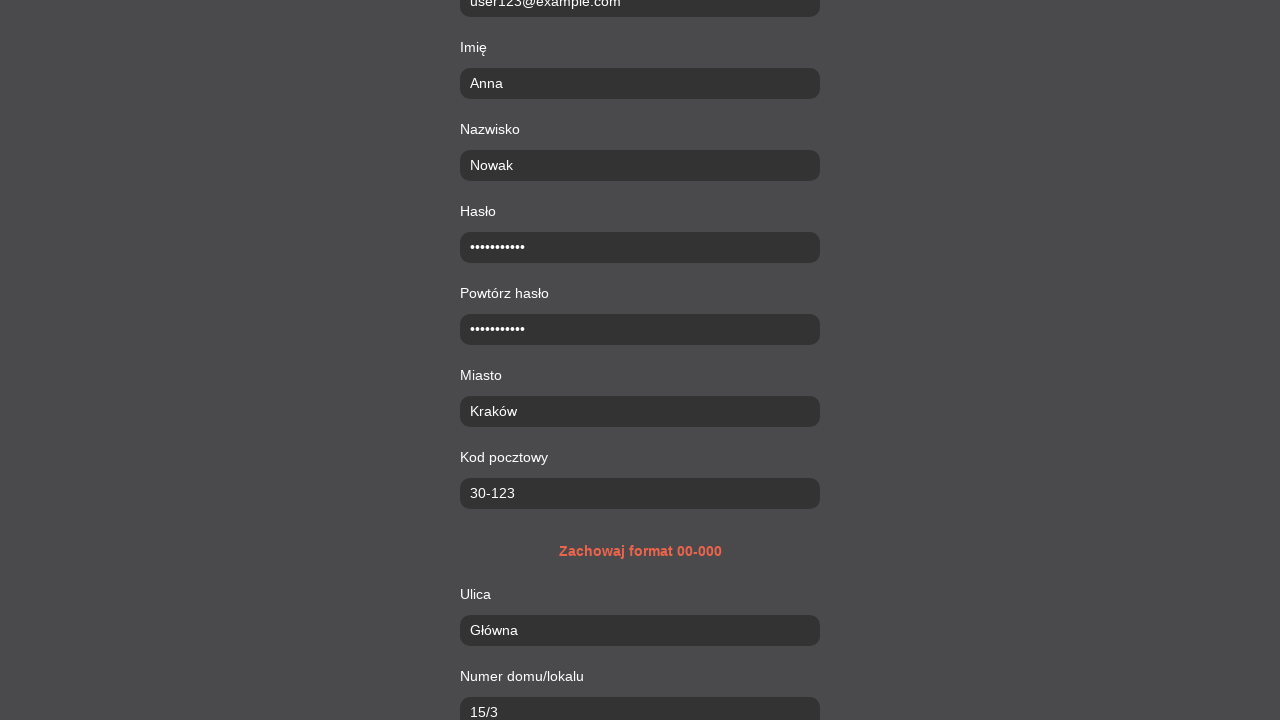

Checked regulations acceptance checkbox at (468, 384) on xpath=//*[@id='registration-main-form']/div[12]/input
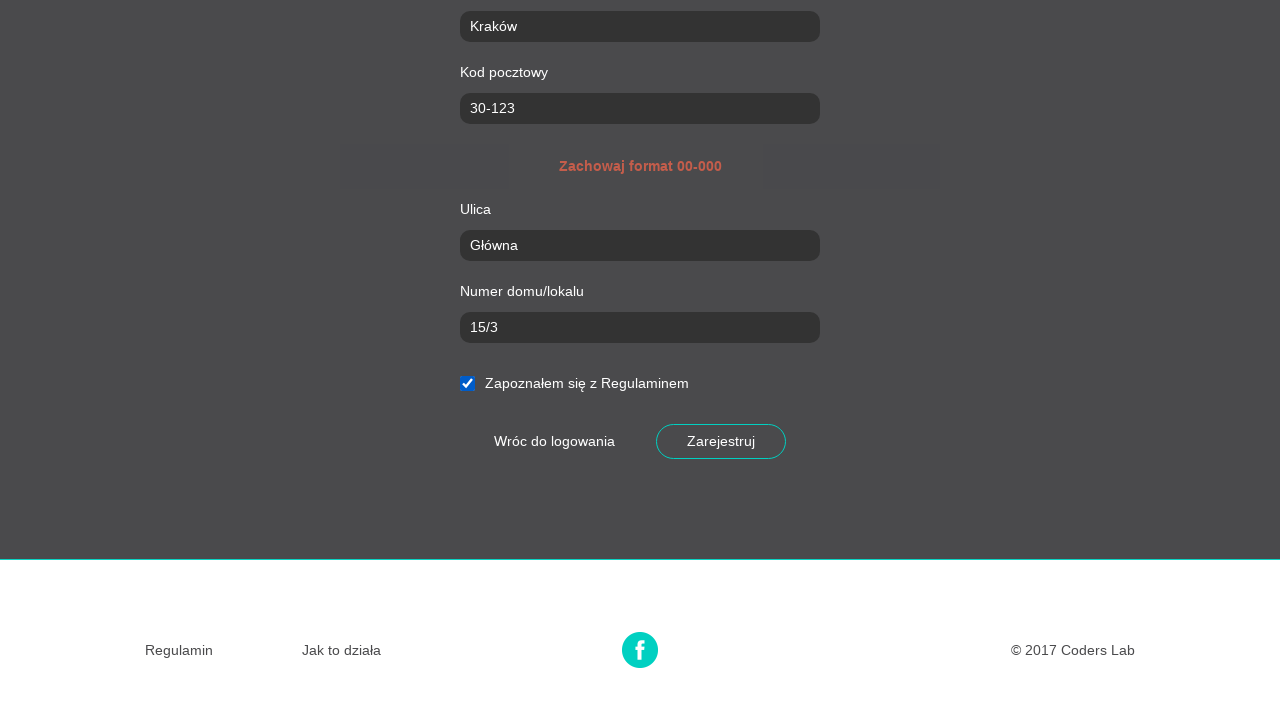

Clicked register submit button to submit the form at (721, 442) on #register-submit-btn
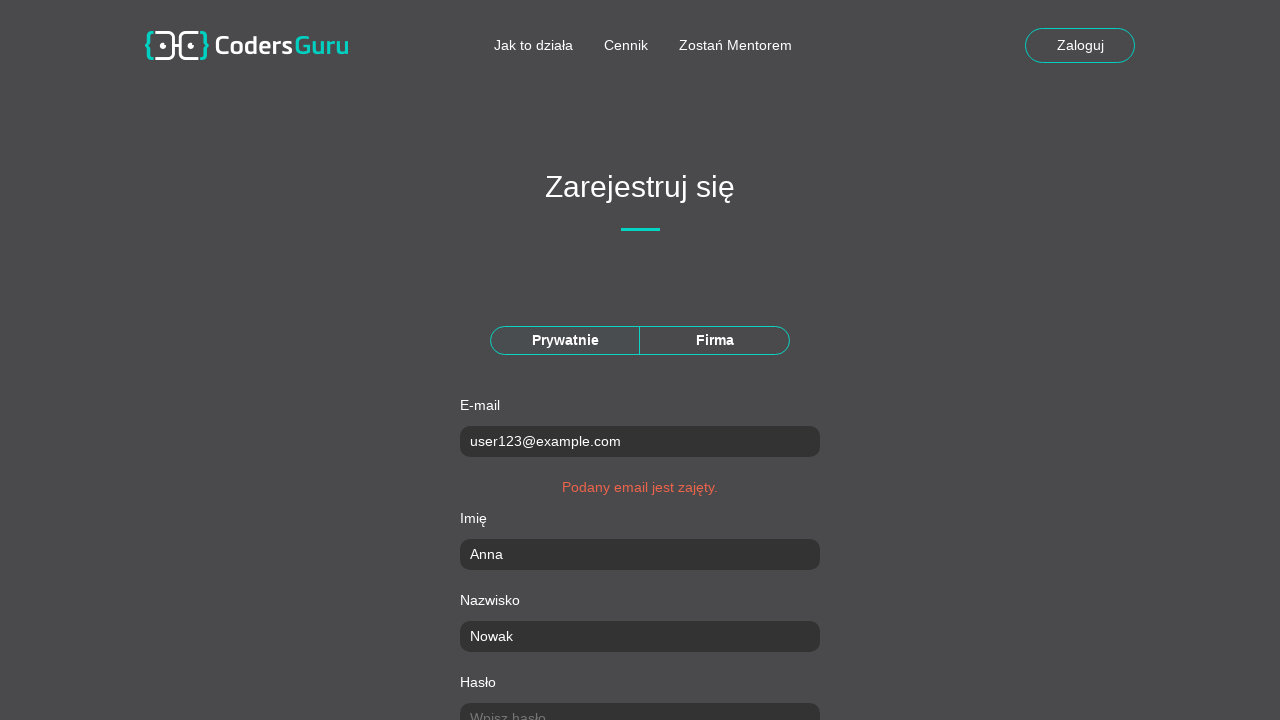

Waited 2 seconds for form submission to complete
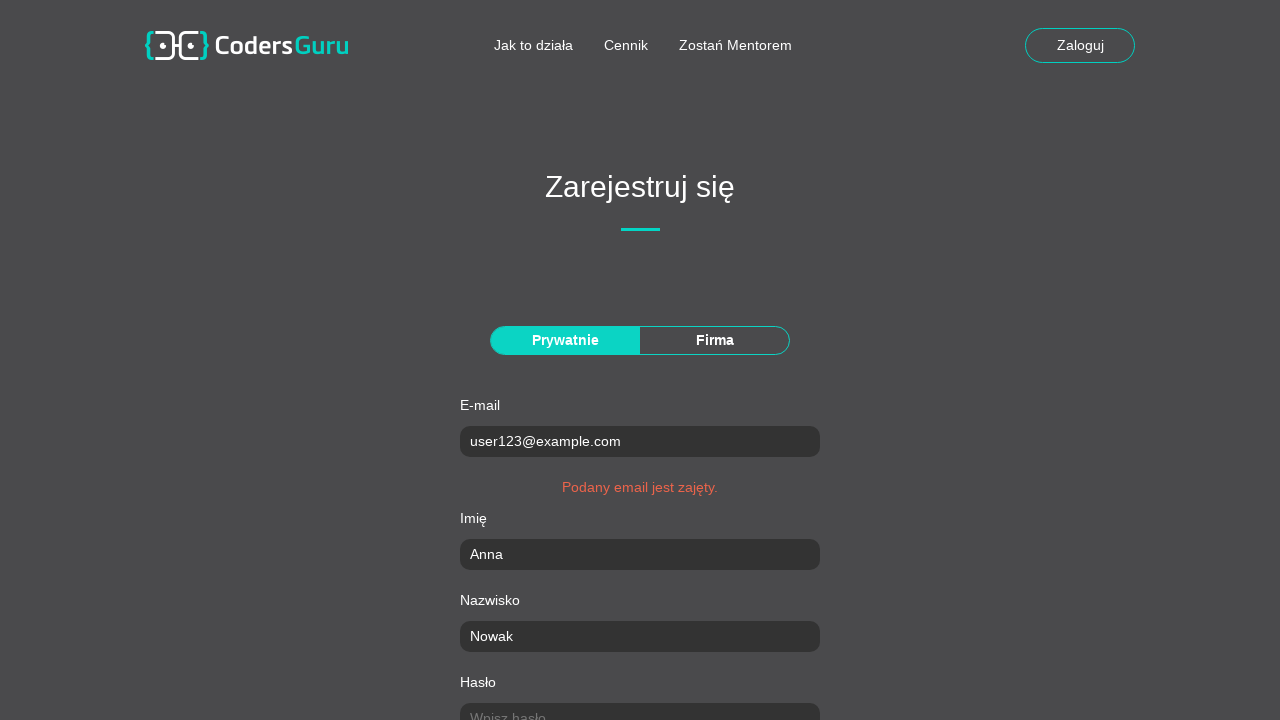

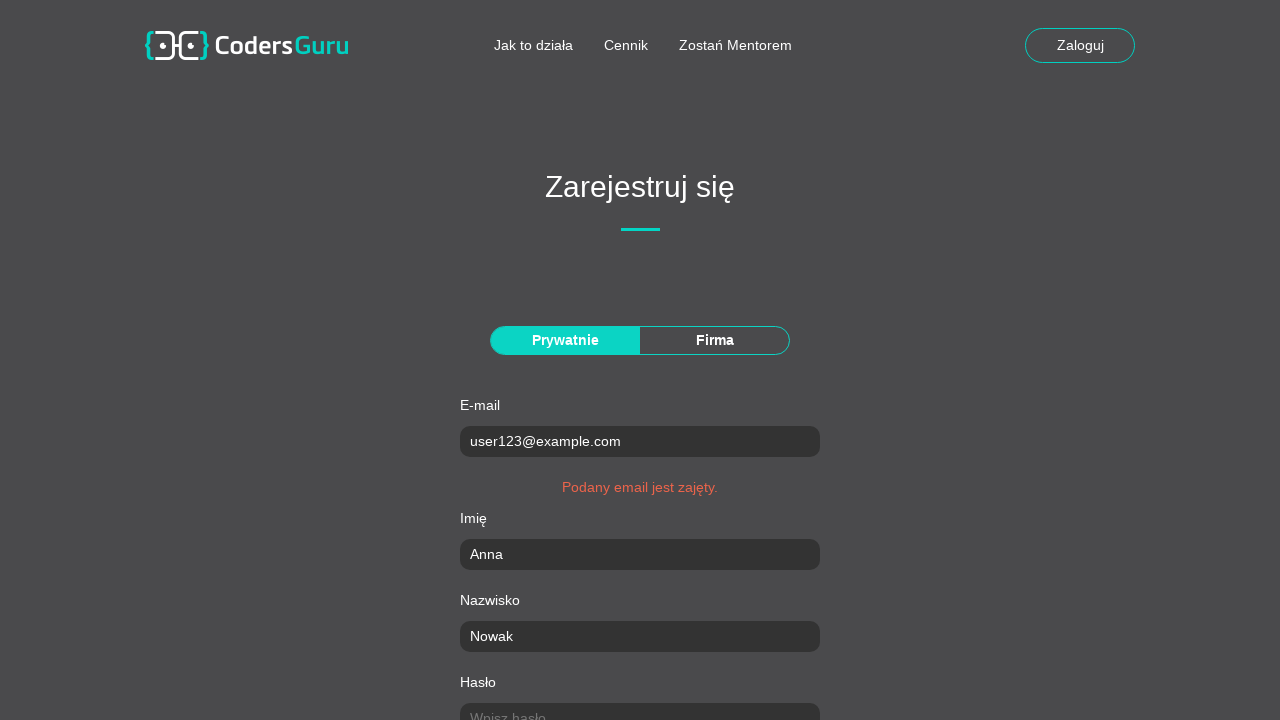